Solves a math captcha by extracting a value from an element attribute, calculating the result, and submitting the form with checkbox selections

Starting URL: http://suninjuly.github.io/get_attribute.html

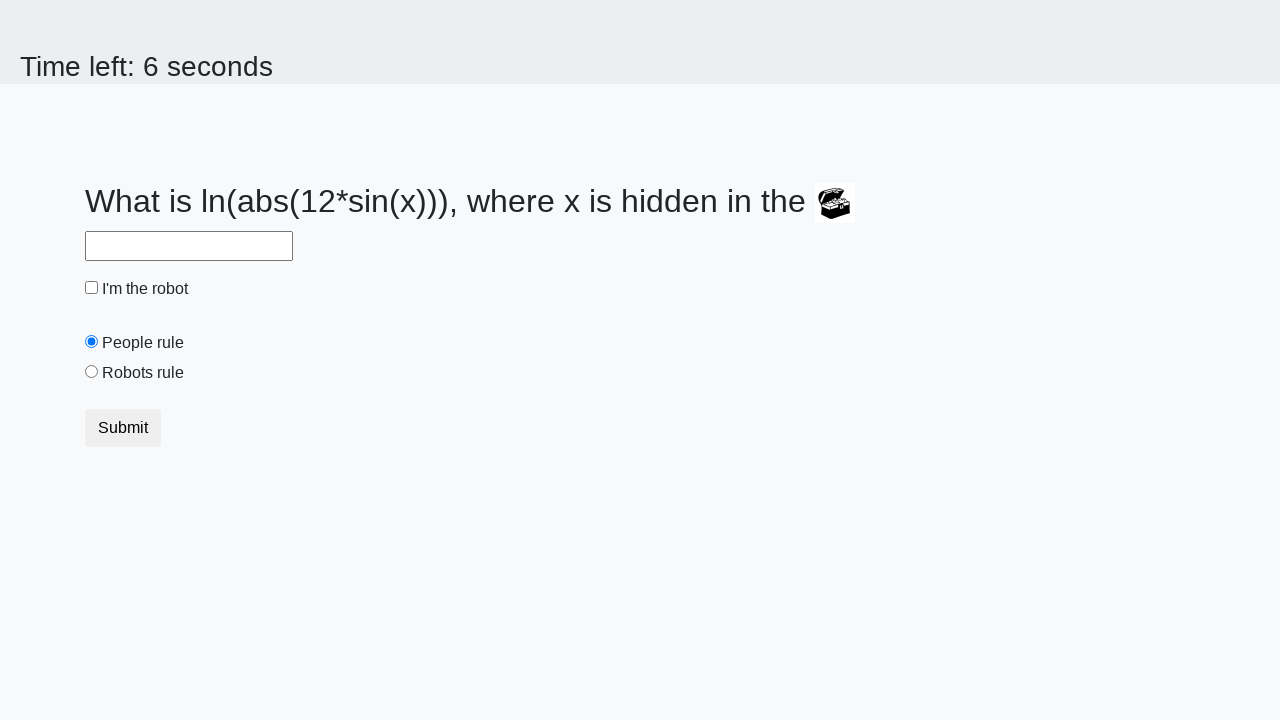

Located treasure element
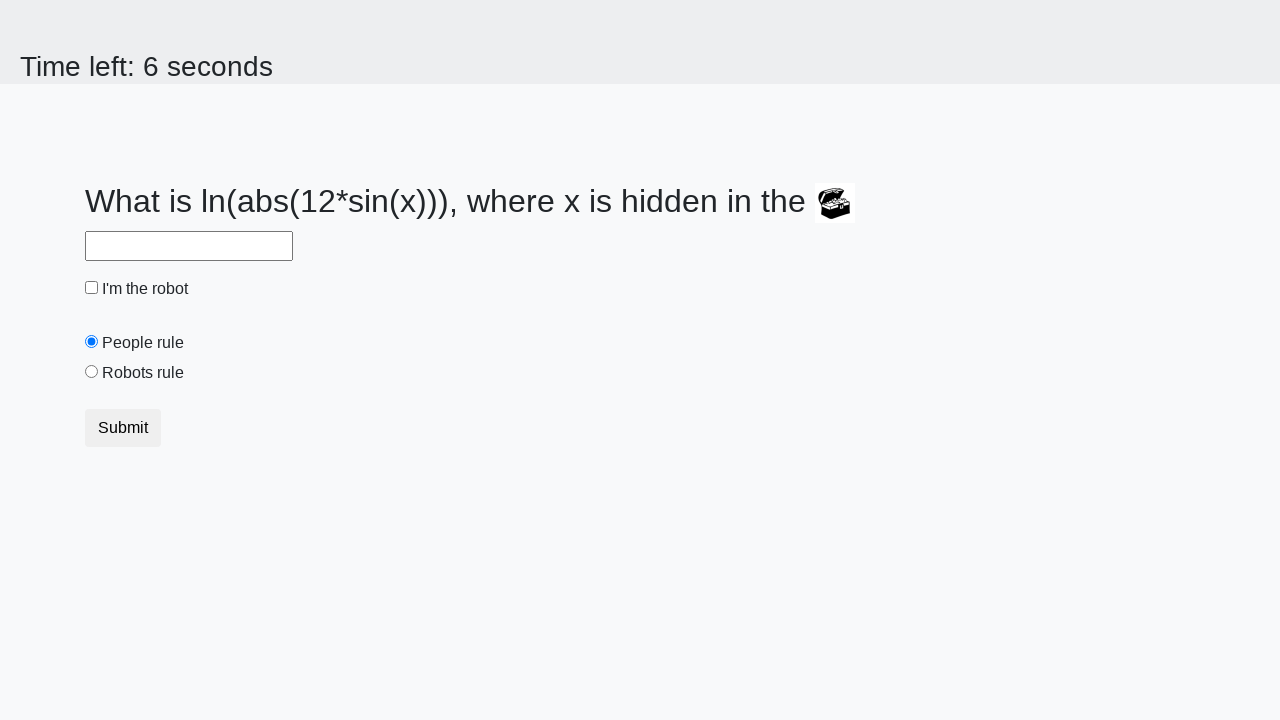

Extracted valuex attribute from treasure element: 548
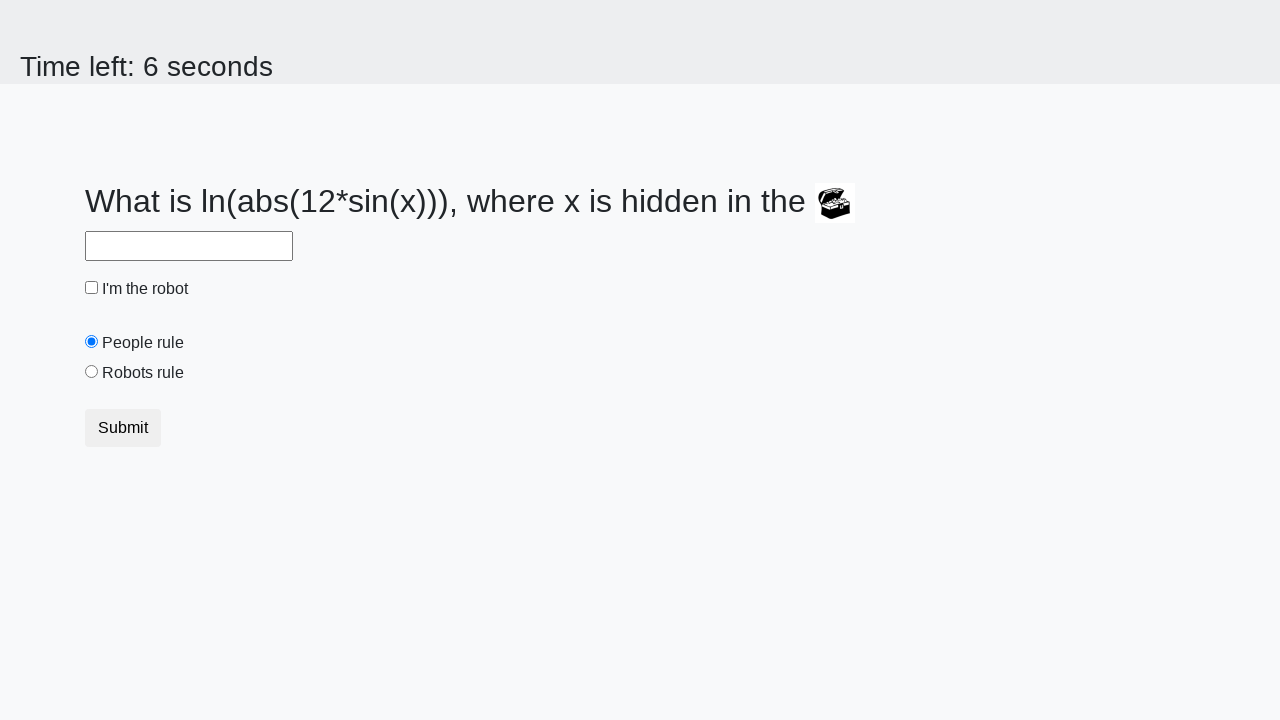

Calculated math captcha result: 2.463134137053856
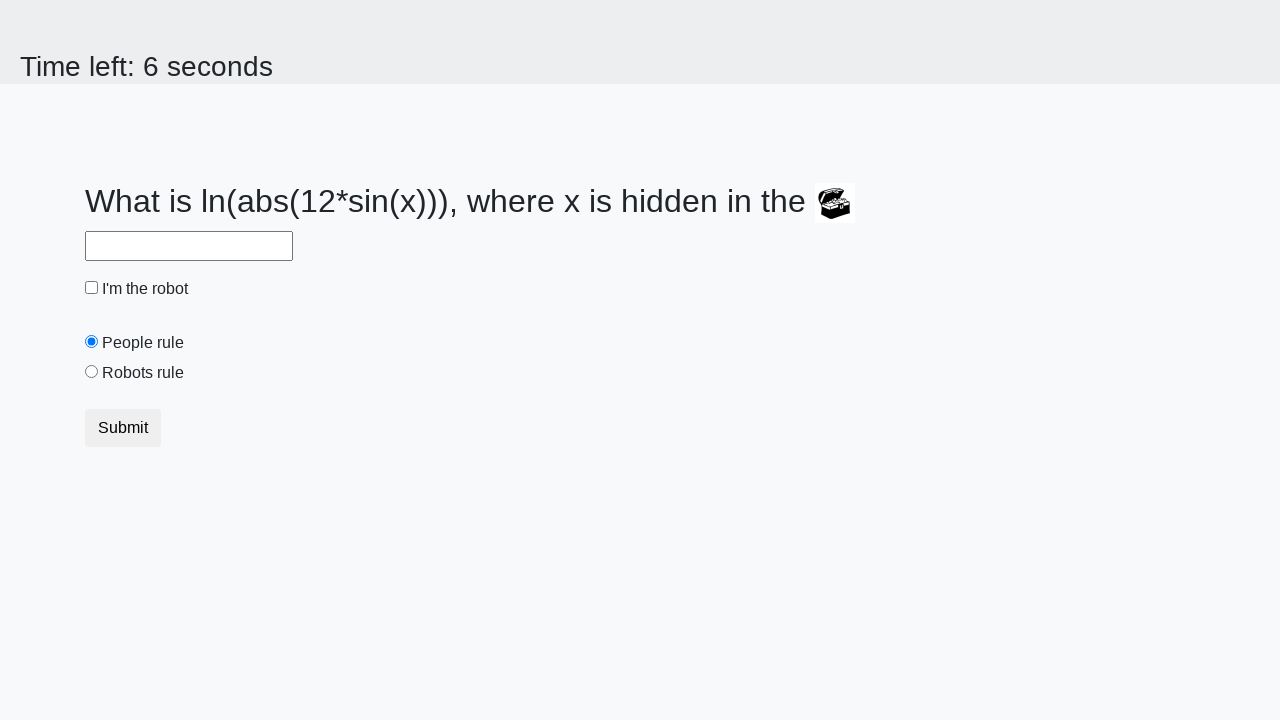

Filled answer field with calculated result: 2.463134137053856 on #answer
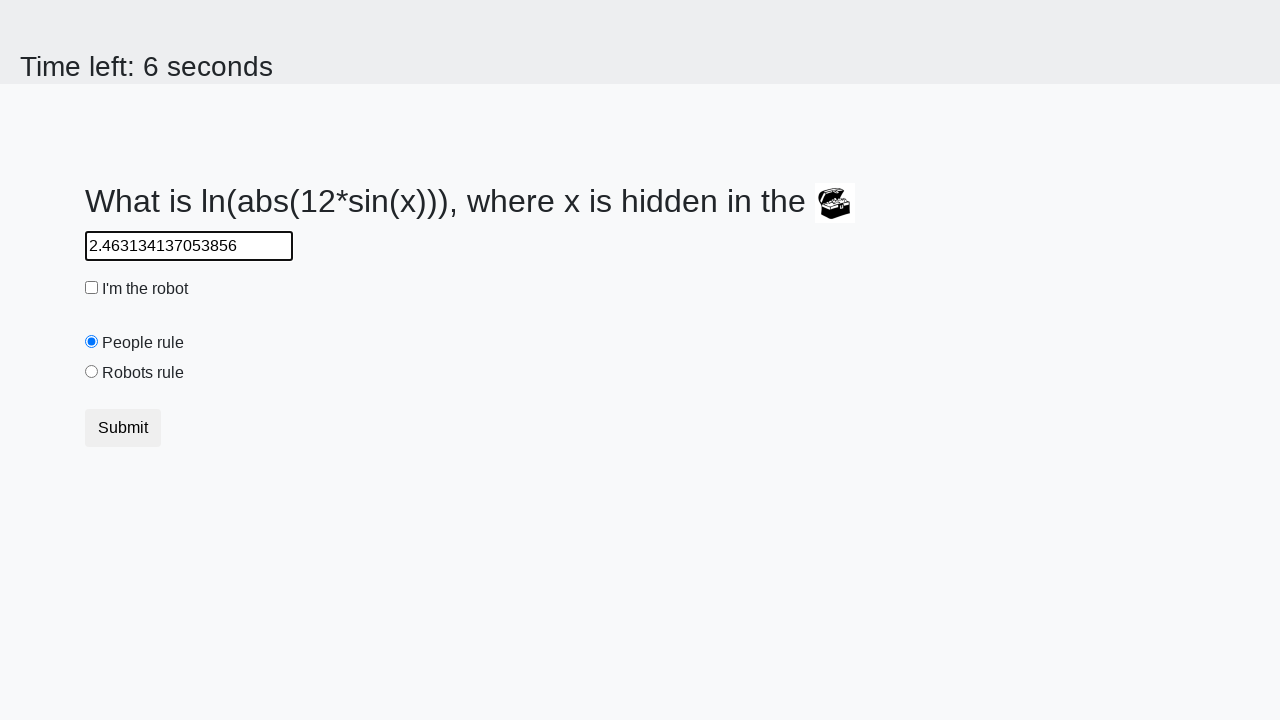

Checked the robot checkbox at (92, 288) on #robotCheckbox
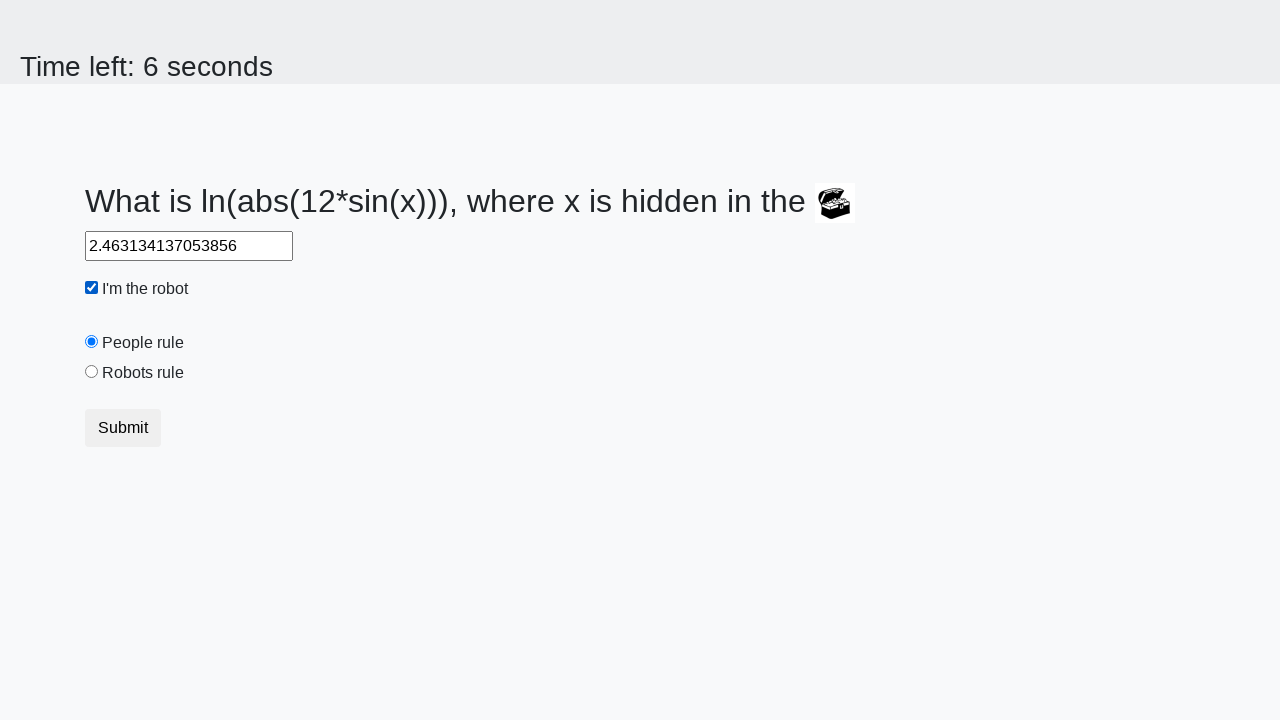

Selected the robots rule radio button at (92, 372) on #robotsRule
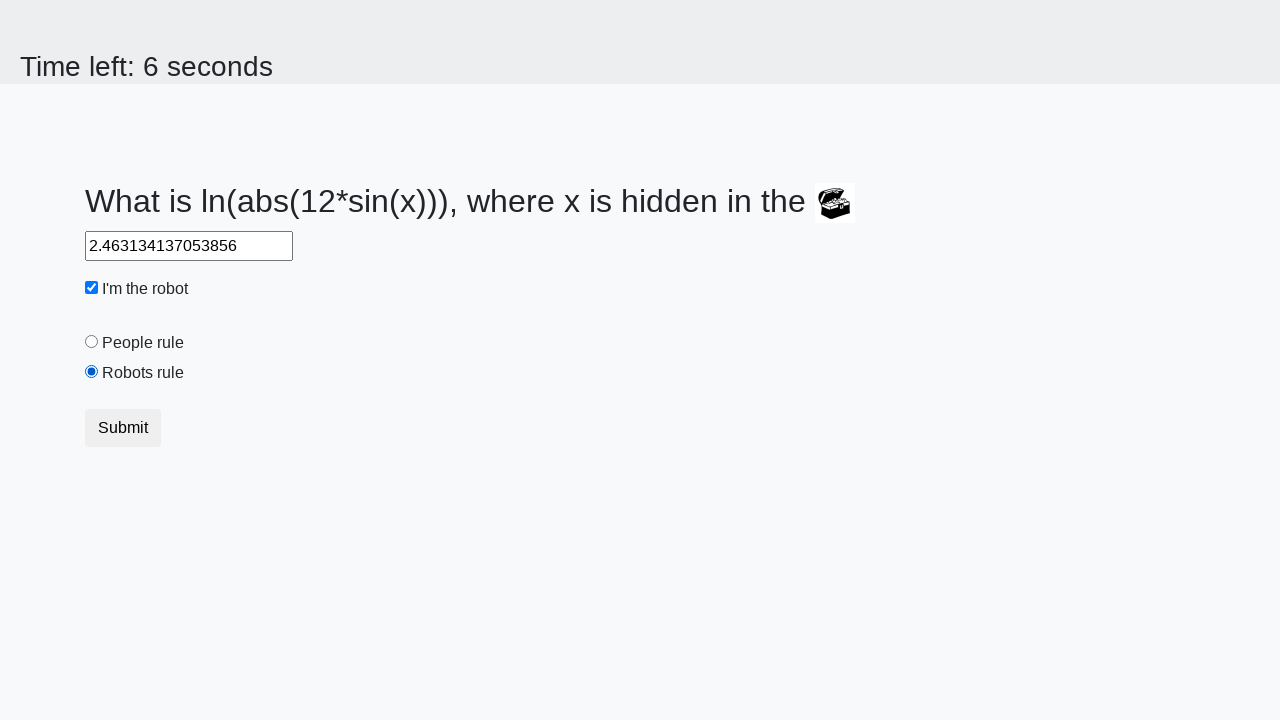

Submitted the form at (123, 428) on button[type='submit']
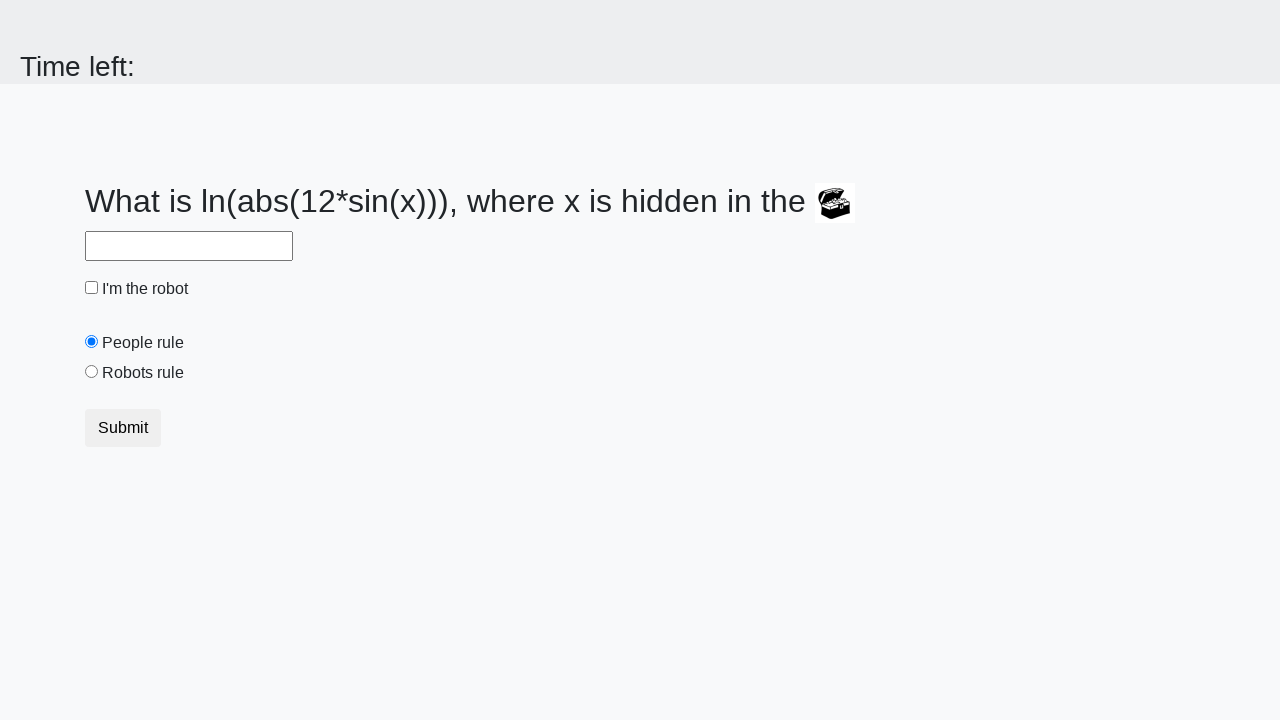

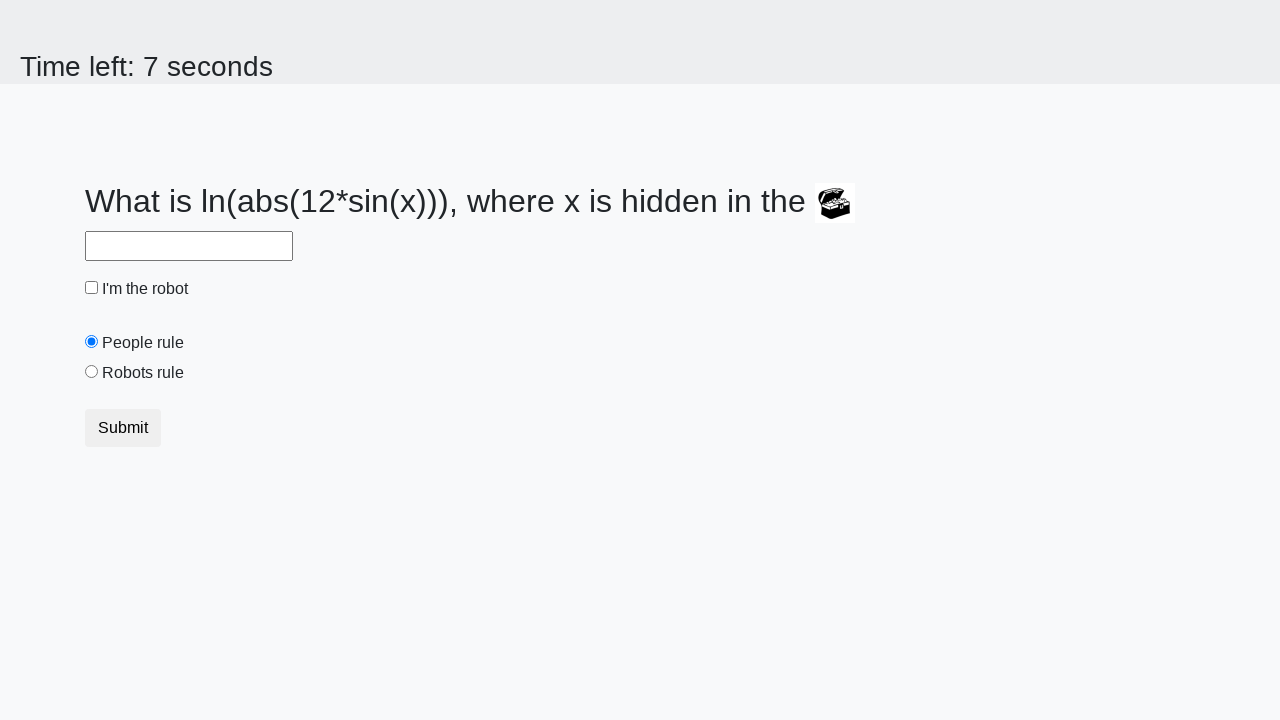